Tests hover functionality by hovering over the first image figure and verifying that the hidden text becomes visible

Starting URL: http://the-internet.herokuapp.com/hovers

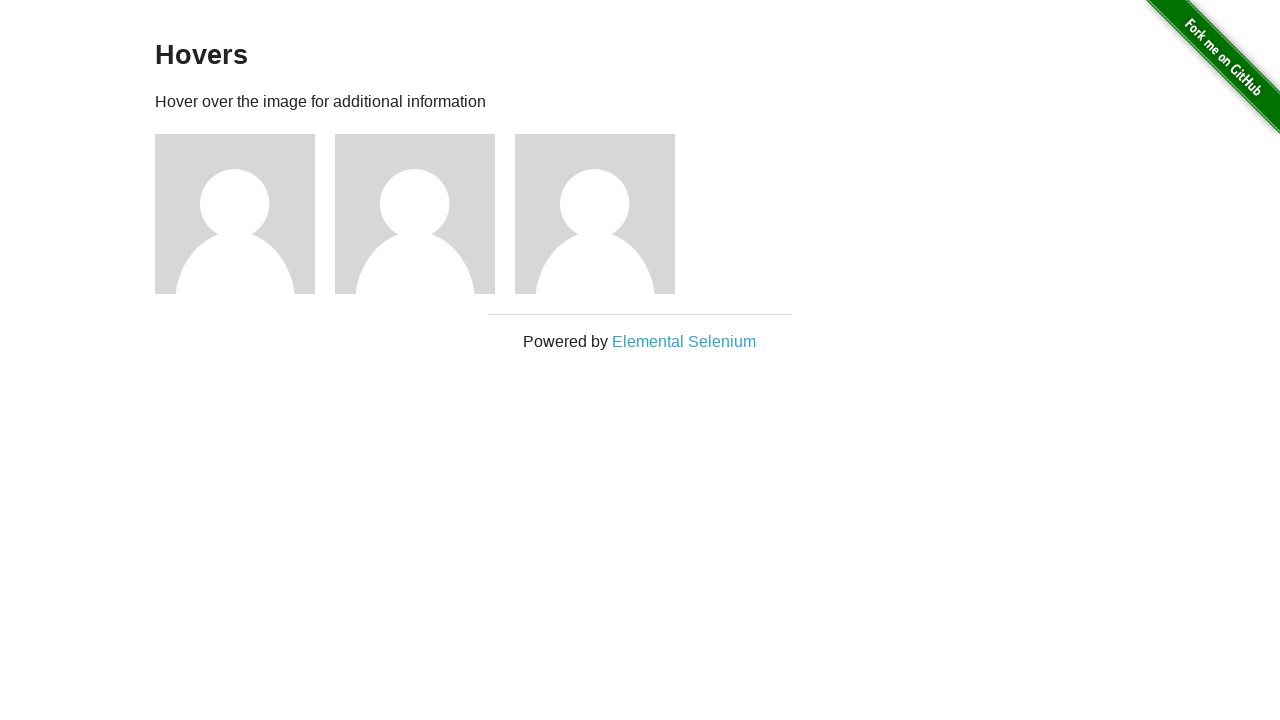

Hovered over the first image figure element at (245, 214) on div.figure >> nth=0
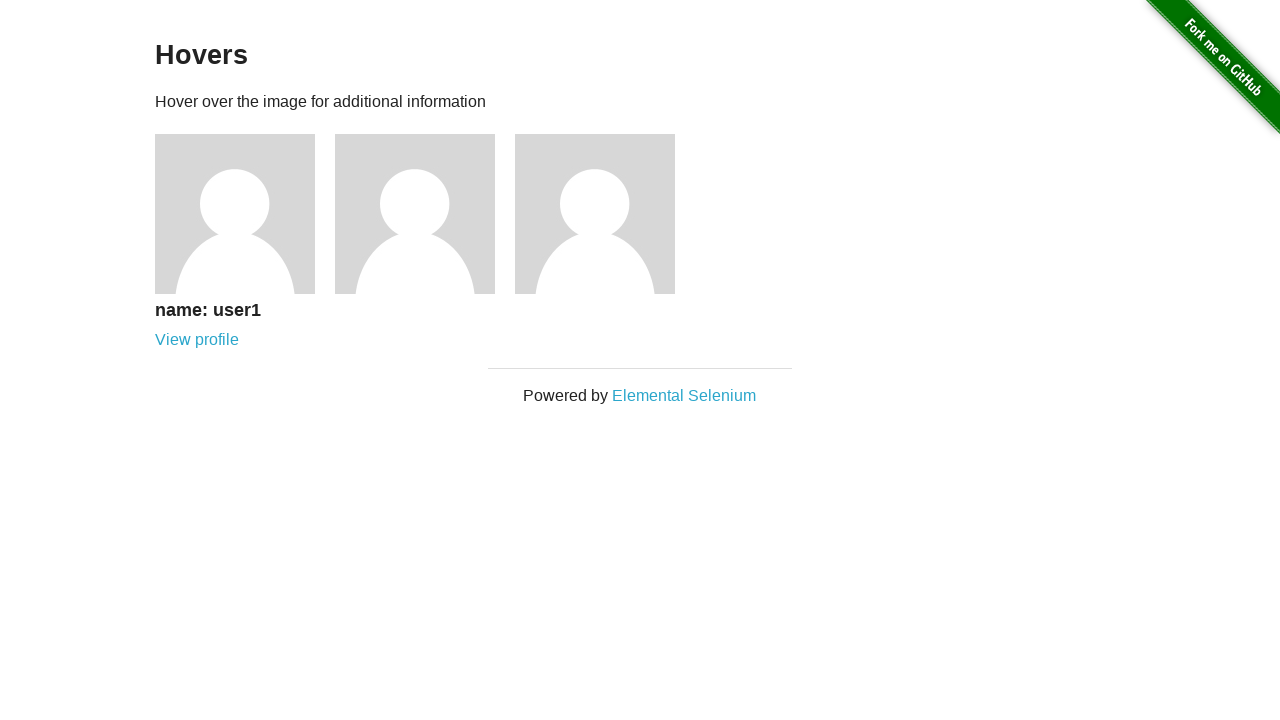

Verified that hidden text (h5) became visible after hover
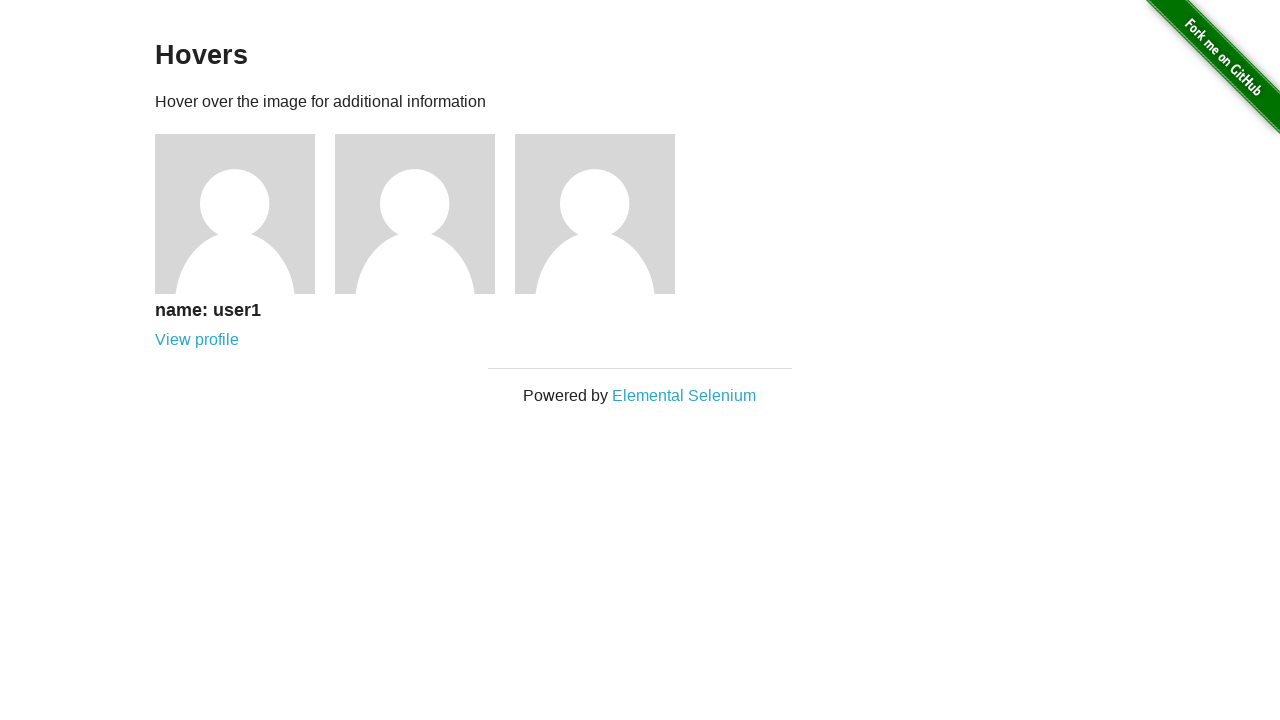

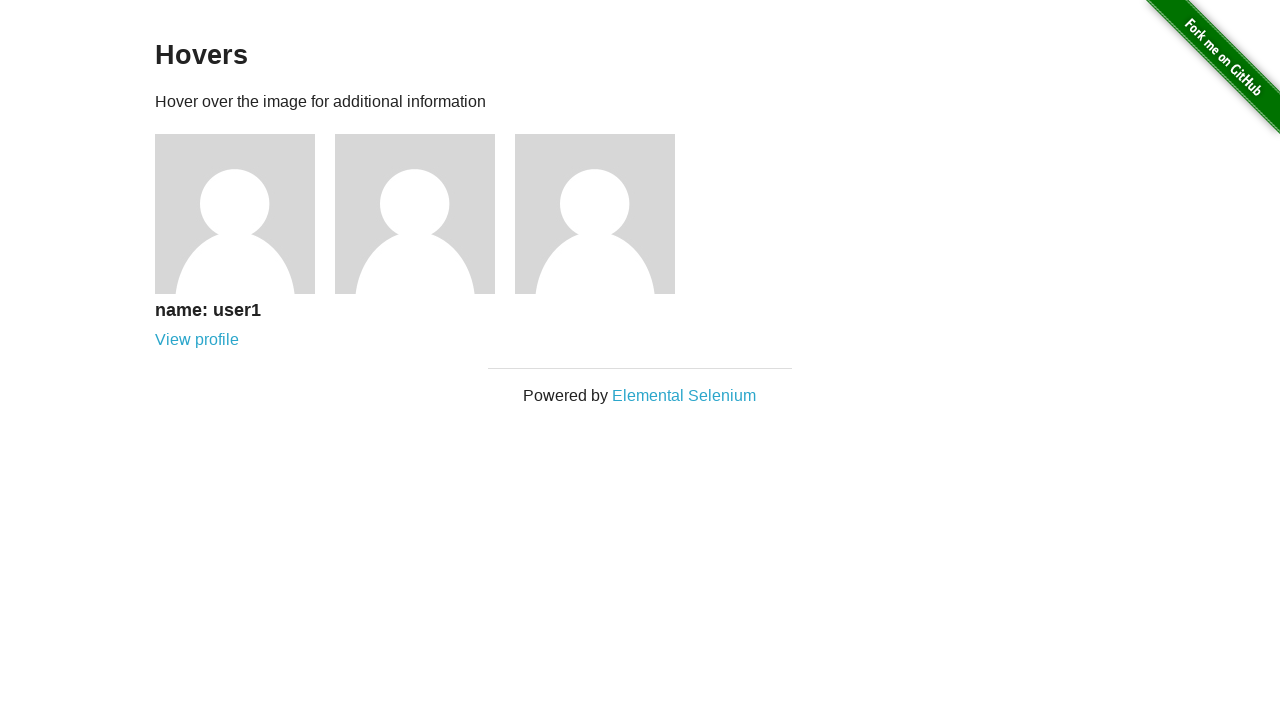